Navigates to the dropdown page, selects an option, and retrieves the first selected option

Starting URL: https://the-internet.herokuapp.com/

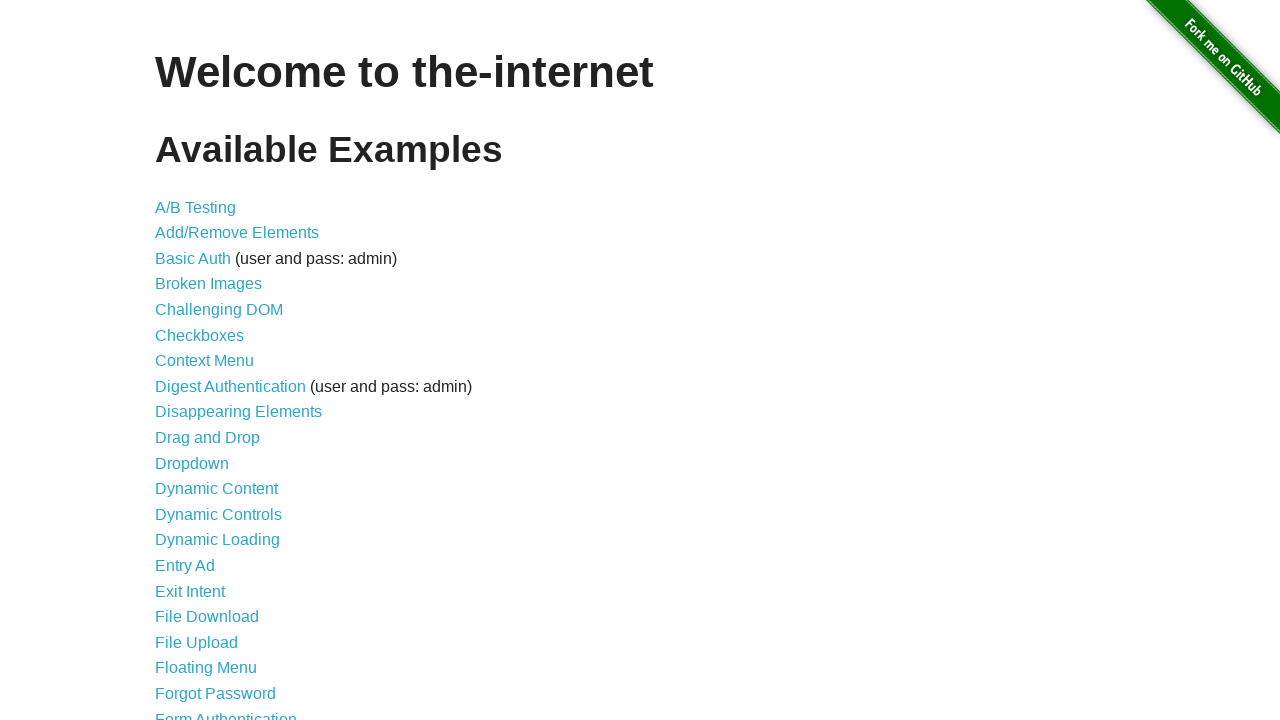

Clicked dropdown link at (192, 463) on a[href='/dropdown']
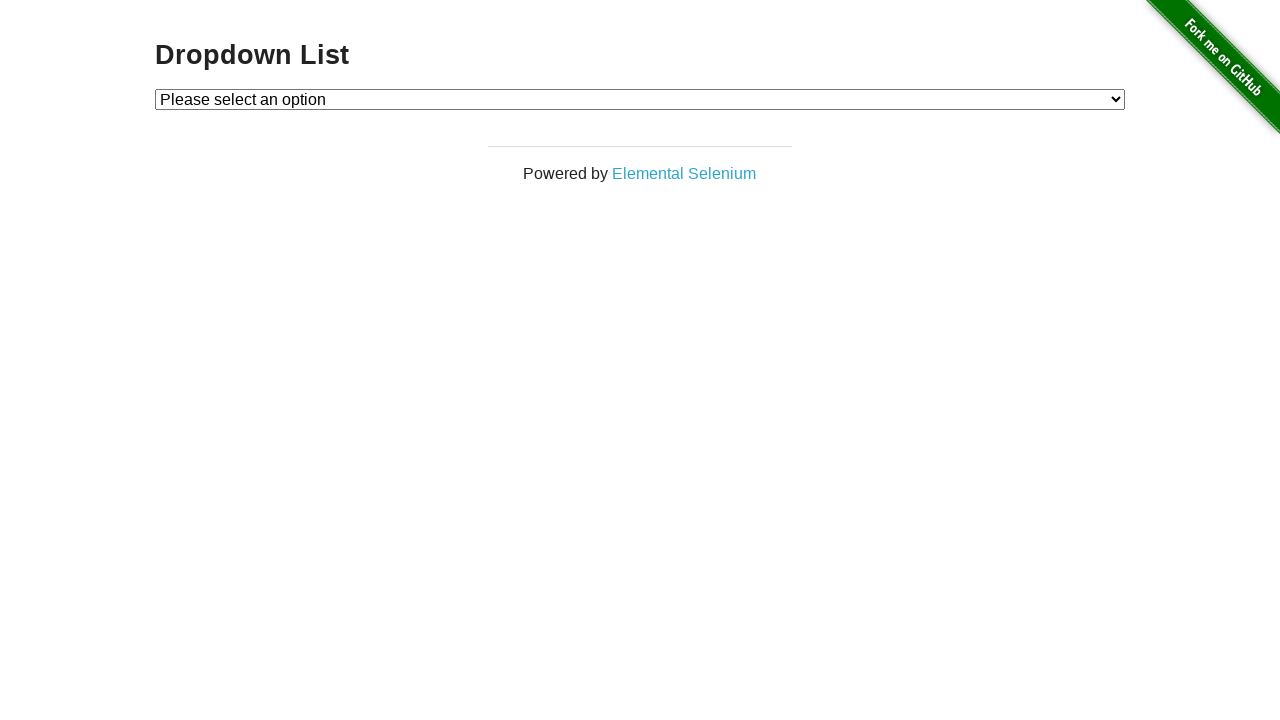

Dropdown element loaded and visible
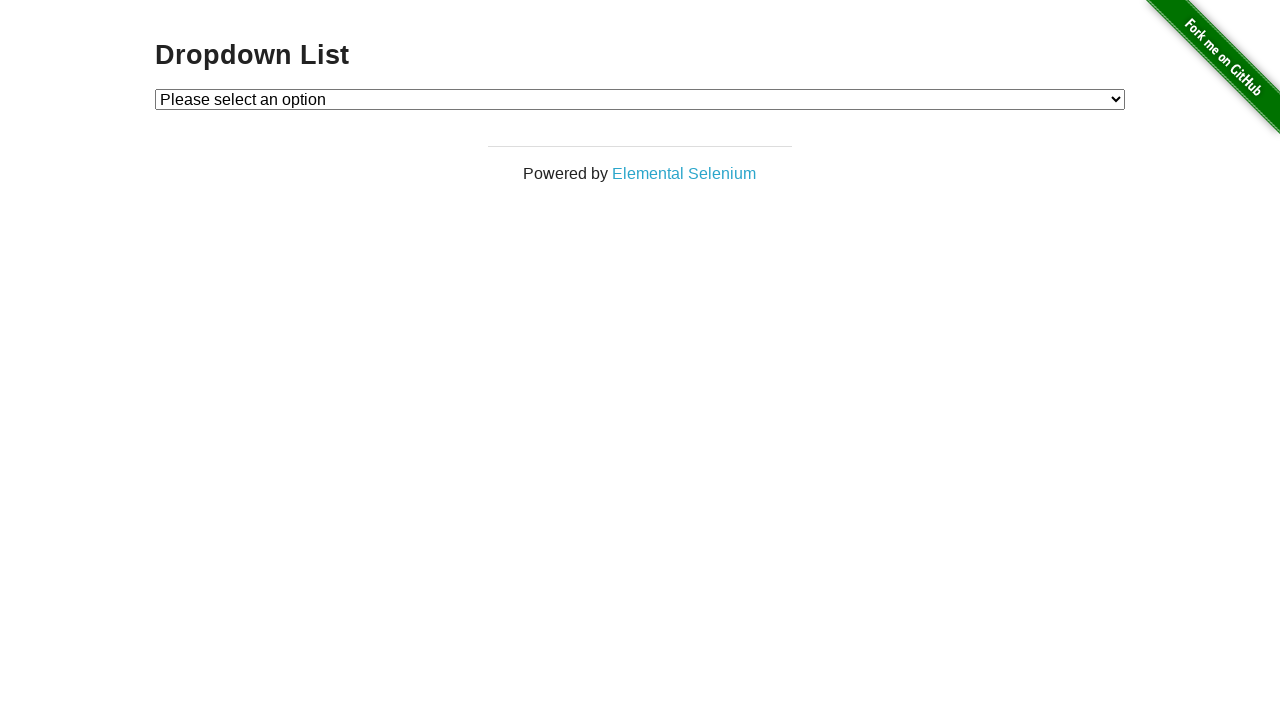

Selected option at index 1 from dropdown on #dropdown
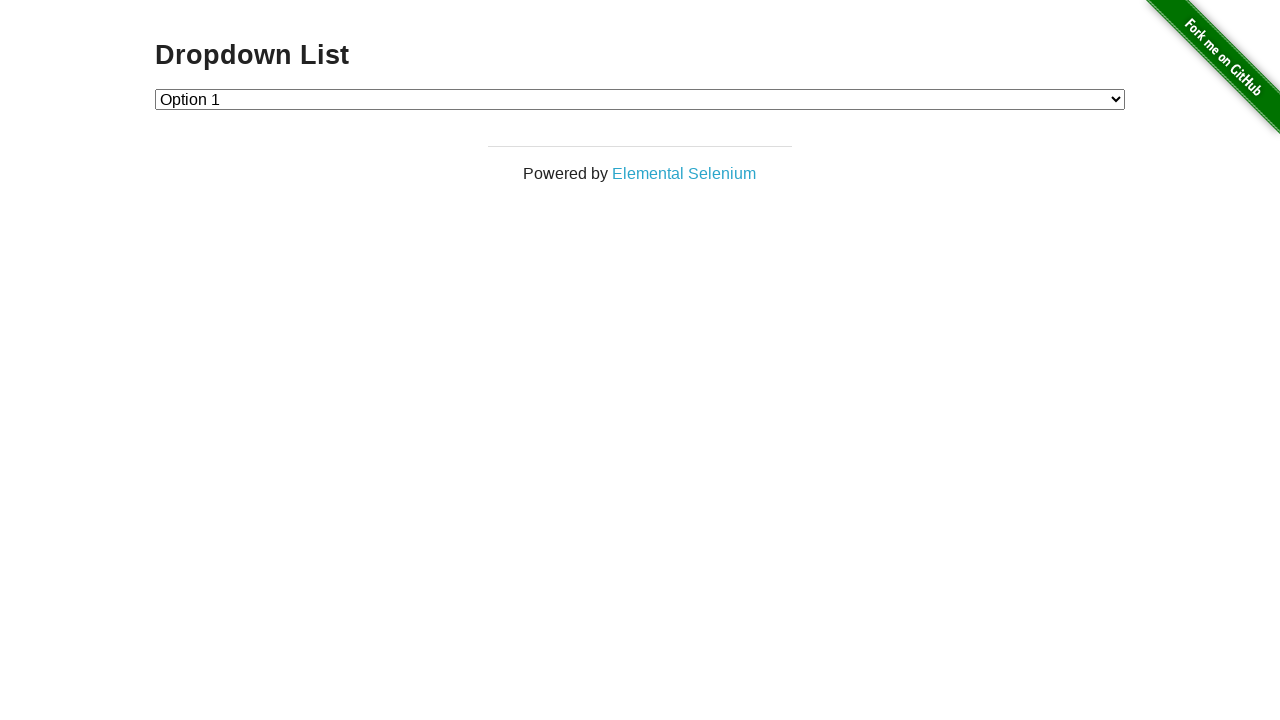

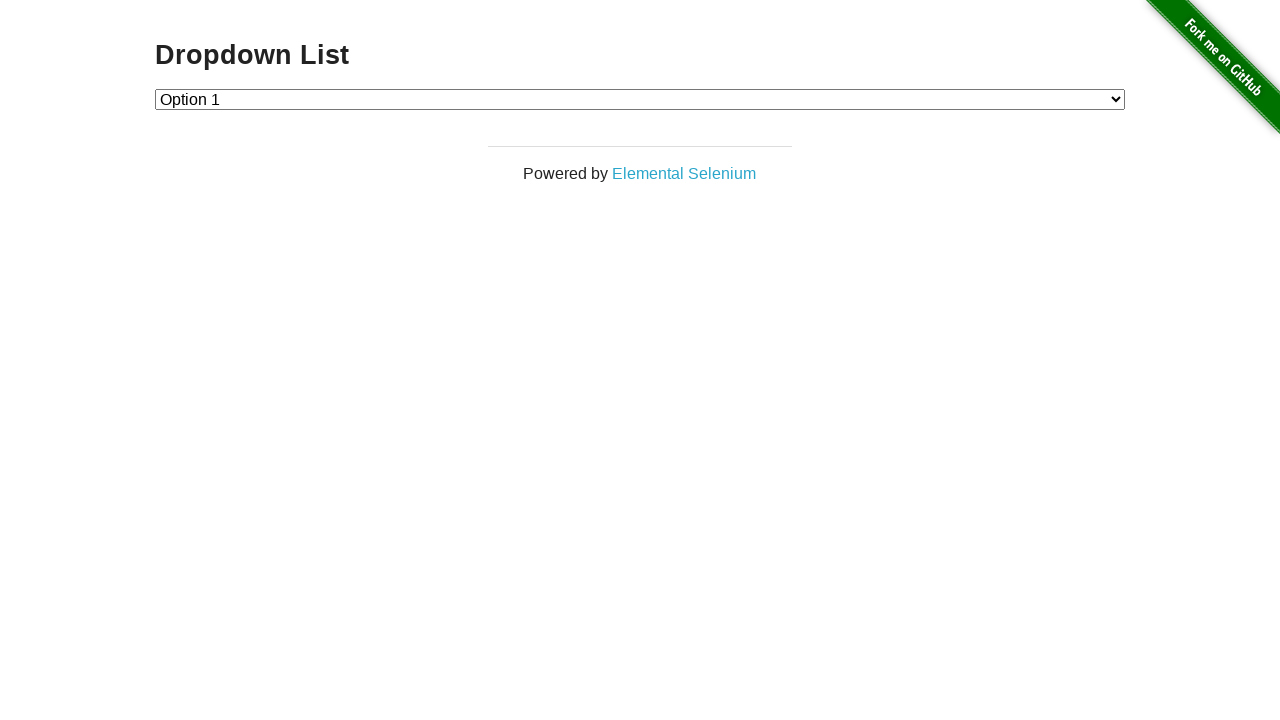